Demonstrates mouse release action after performing click-and-hold and move operations

Starting URL: https://crossbrowsertesting.github.io/drag-and-drop

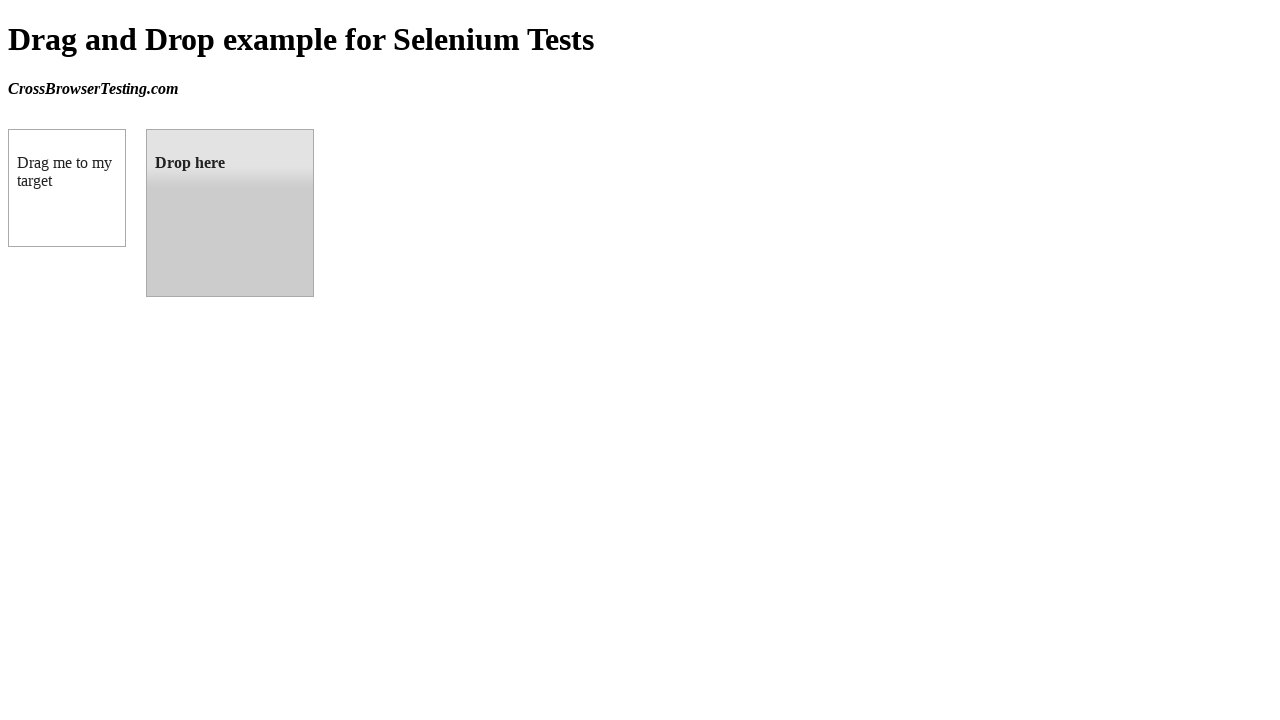

Waited for draggable element to load
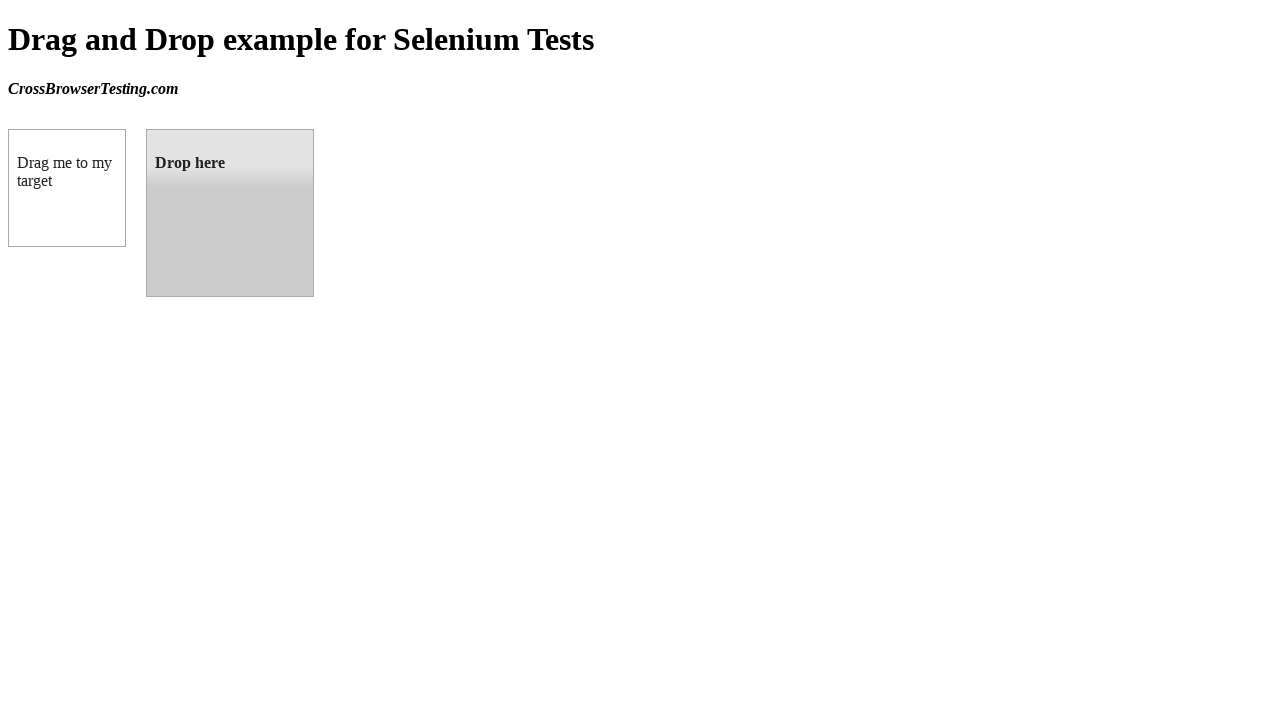

Waited for droppable element to load
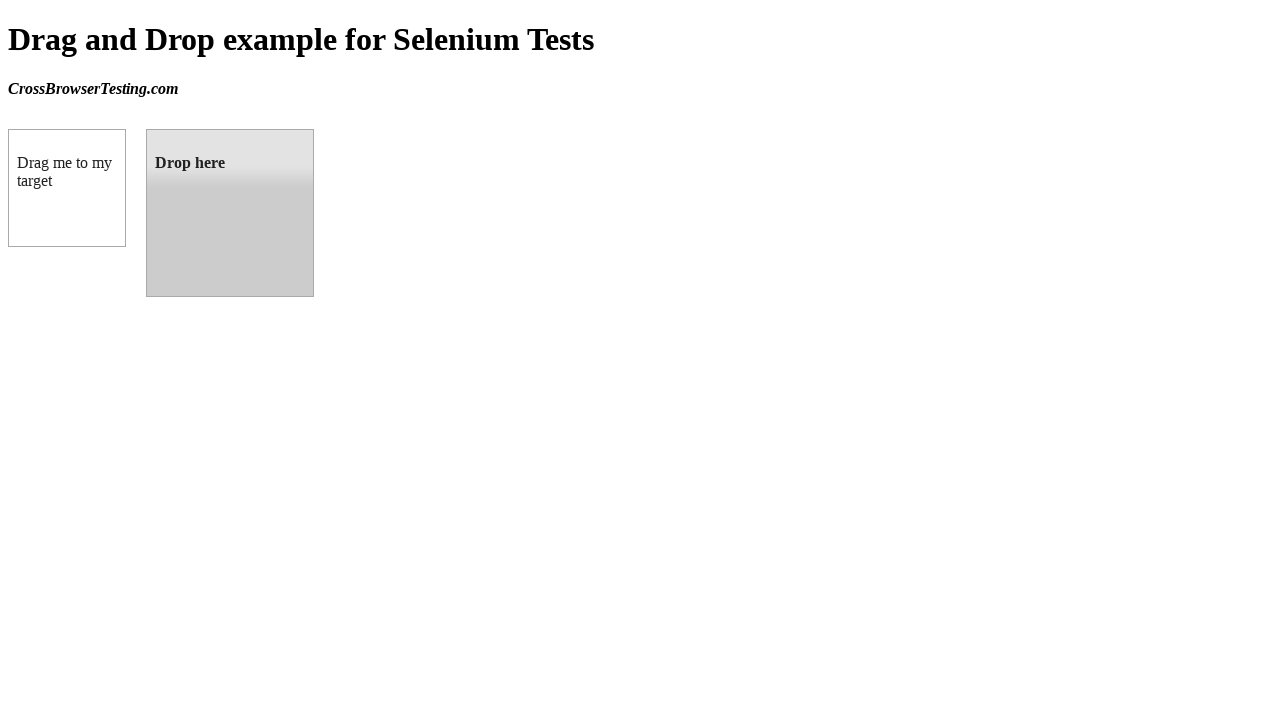

Located draggable element
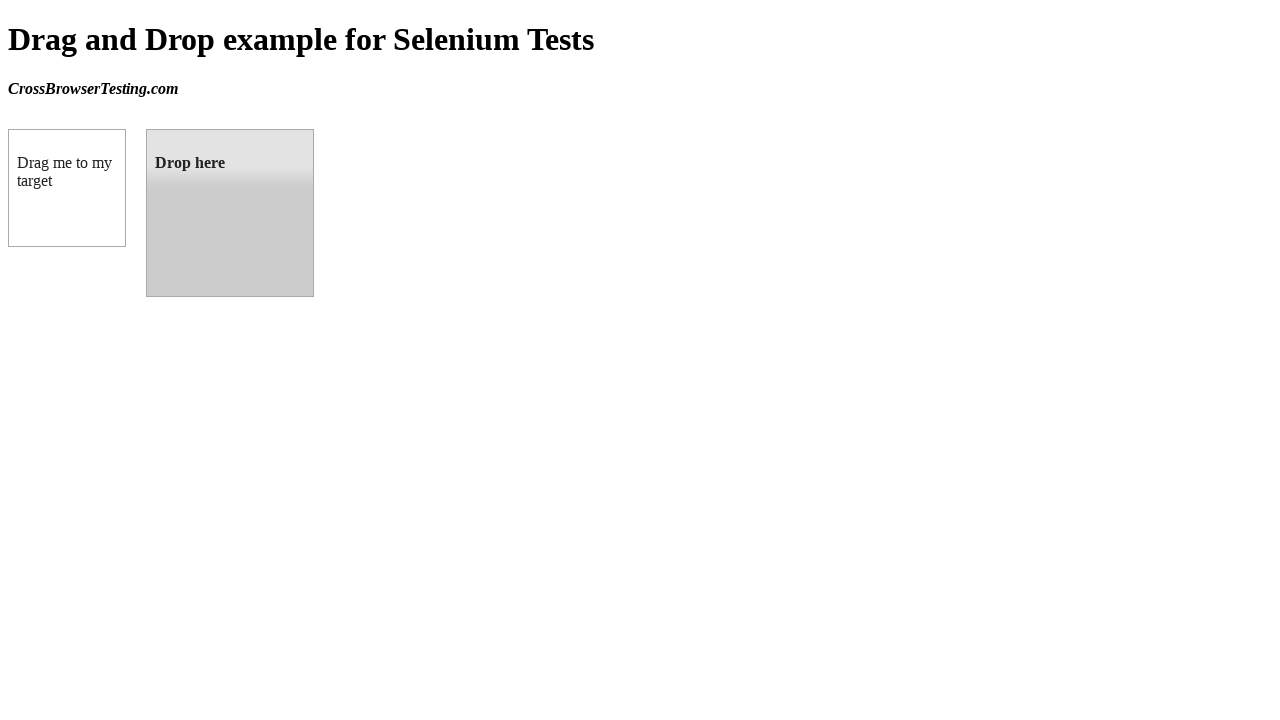

Located droppable element
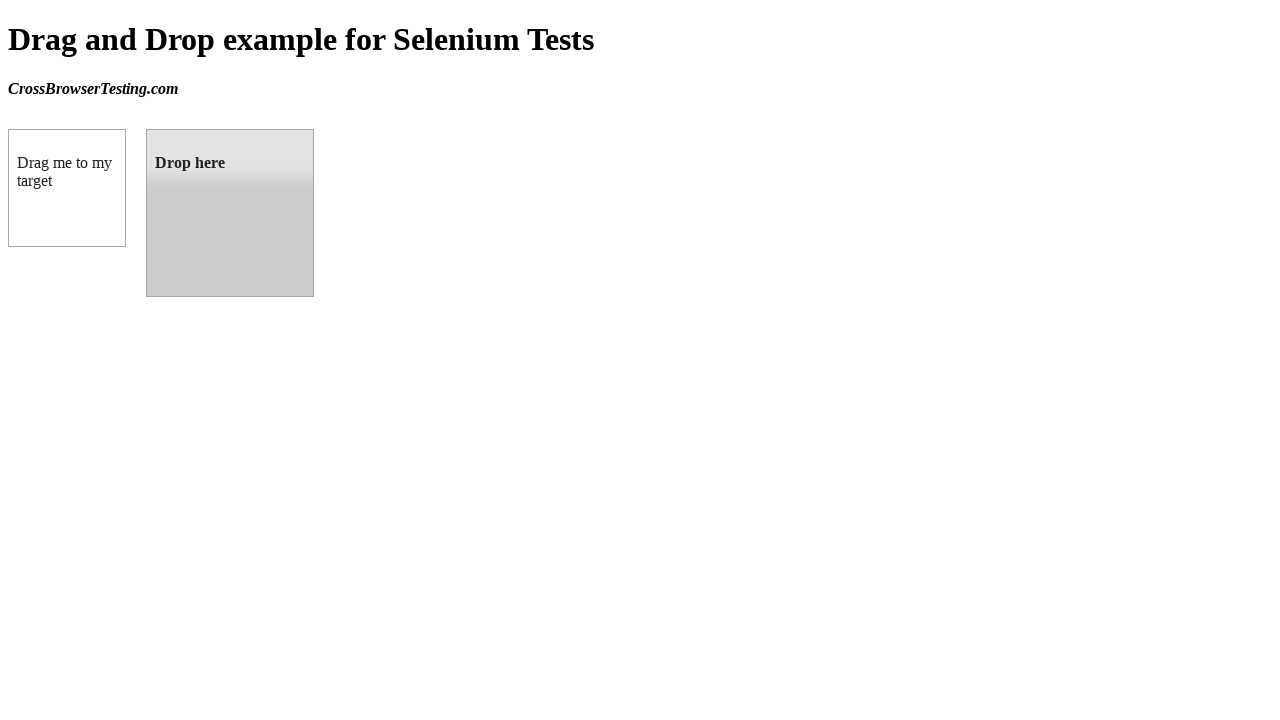

Retrieved bounding box of draggable element
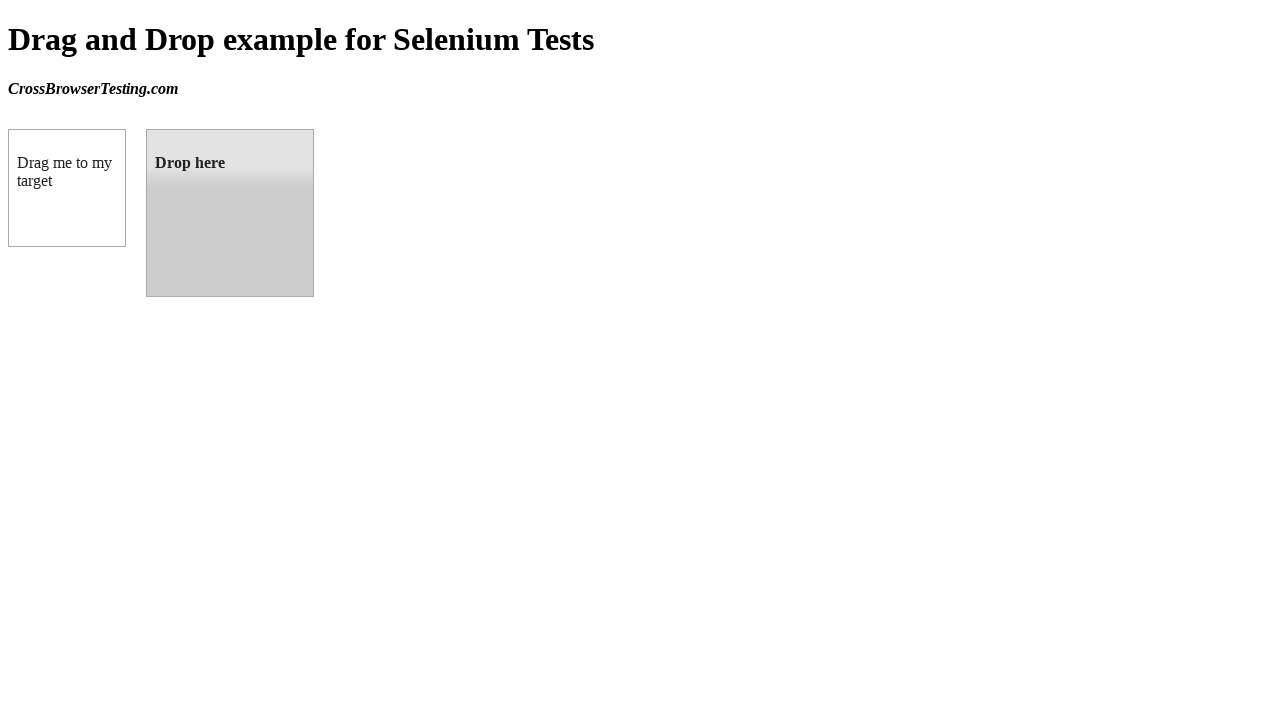

Retrieved bounding box of droppable element
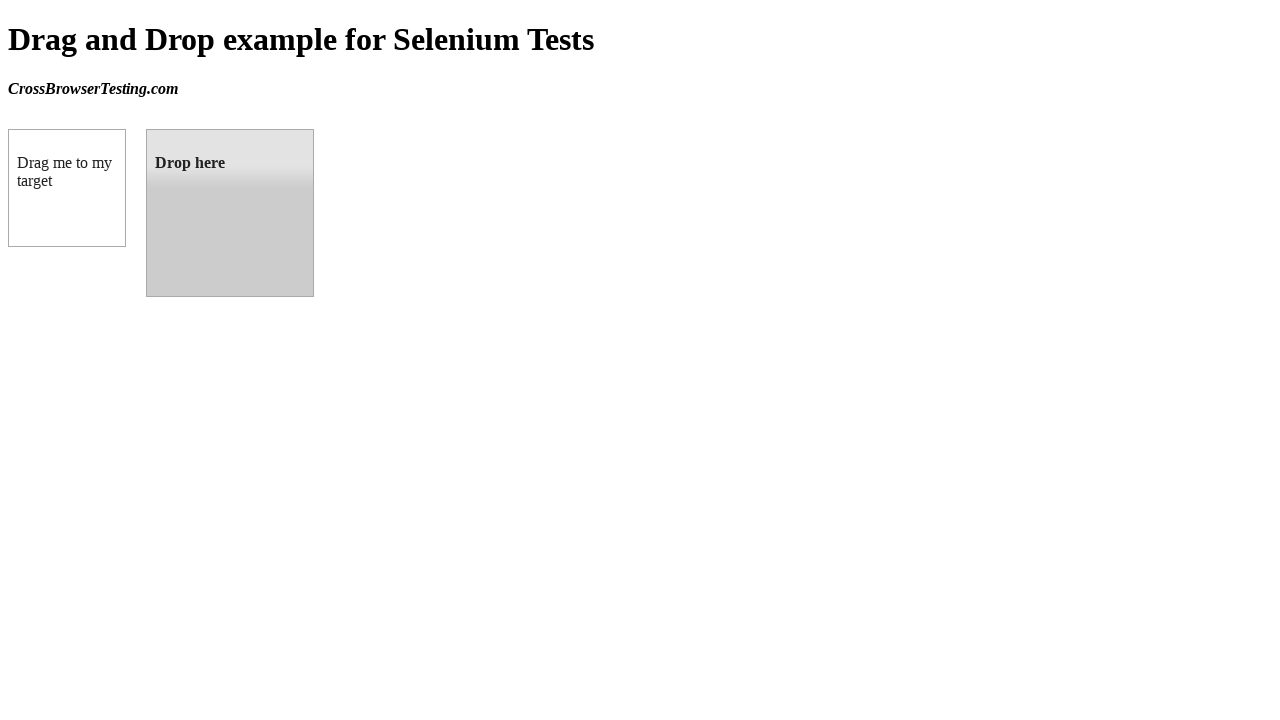

Moved mouse to center of draggable element at (67, 188)
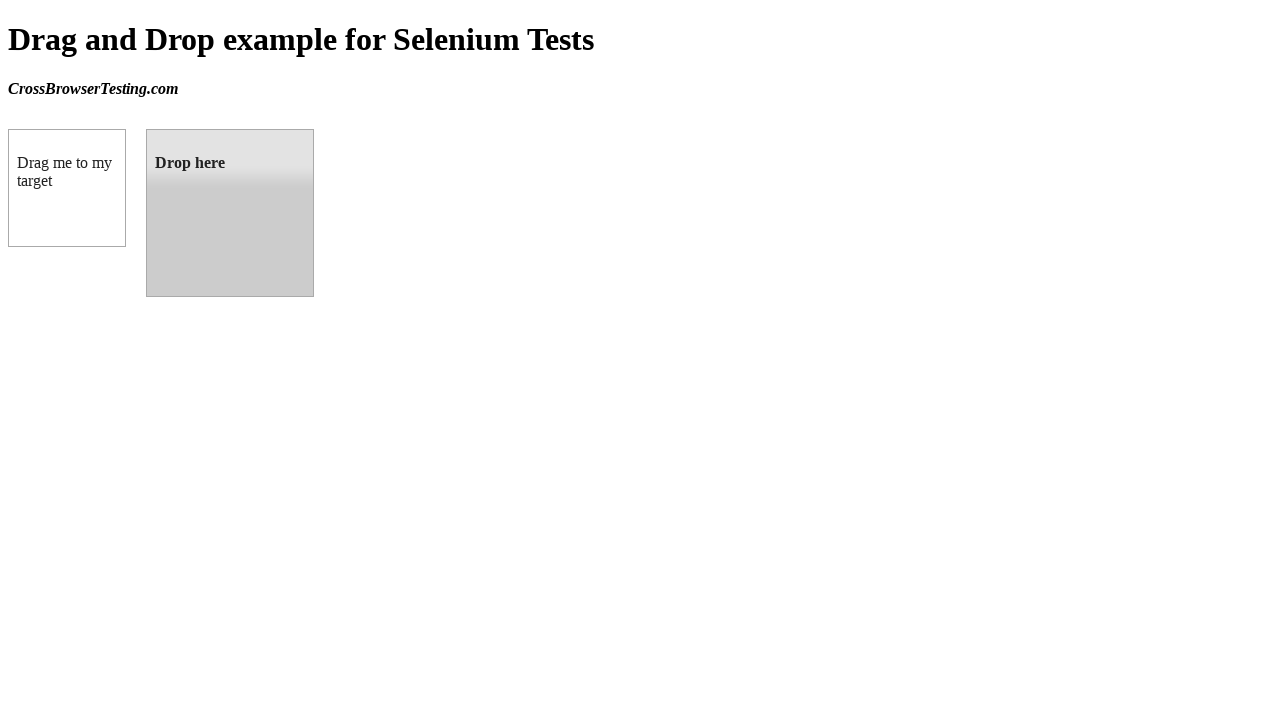

Performed mouse down (click and hold) on draggable element at (67, 188)
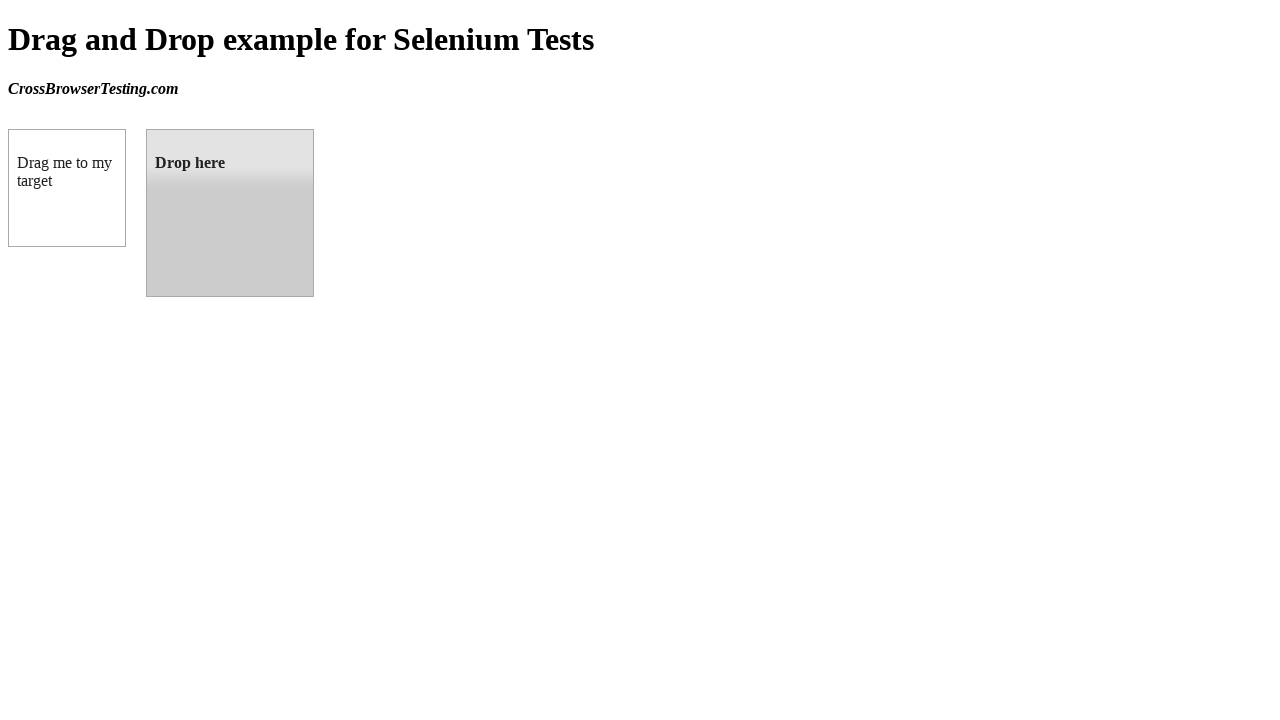

Moved mouse to center of droppable element while holding down at (230, 213)
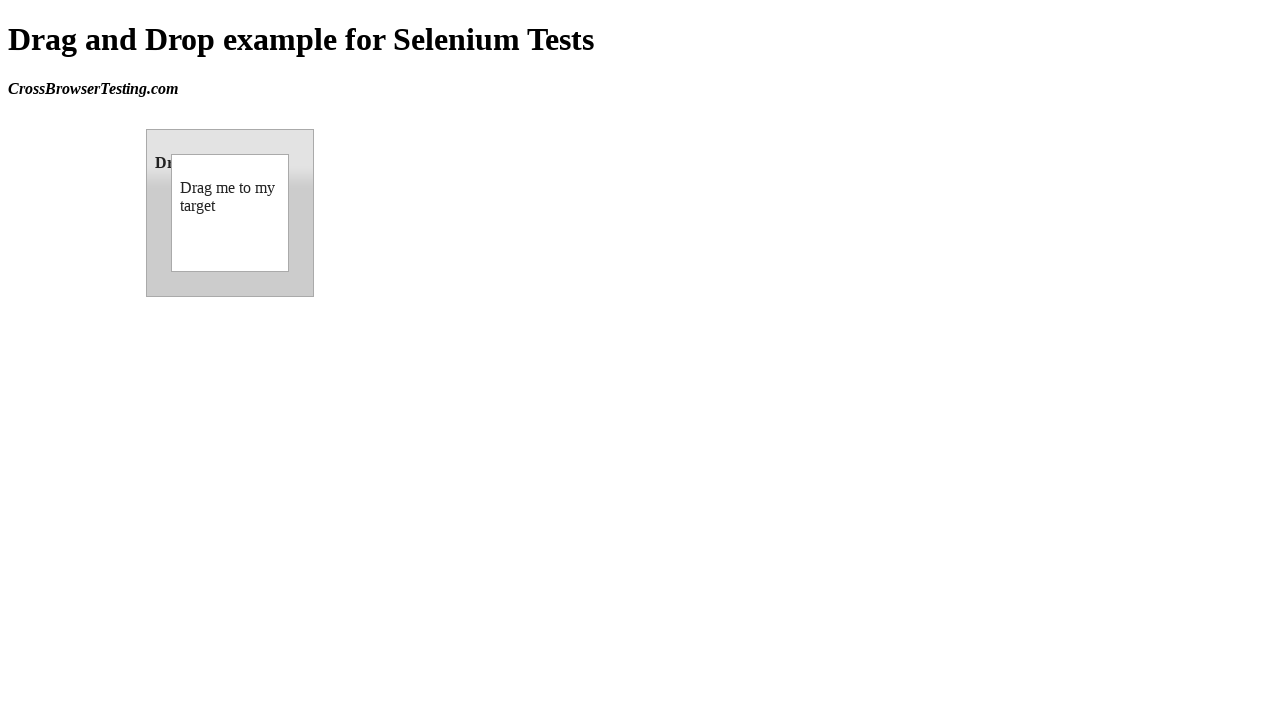

Released mouse button to drop draggable element onto droppable element at (230, 213)
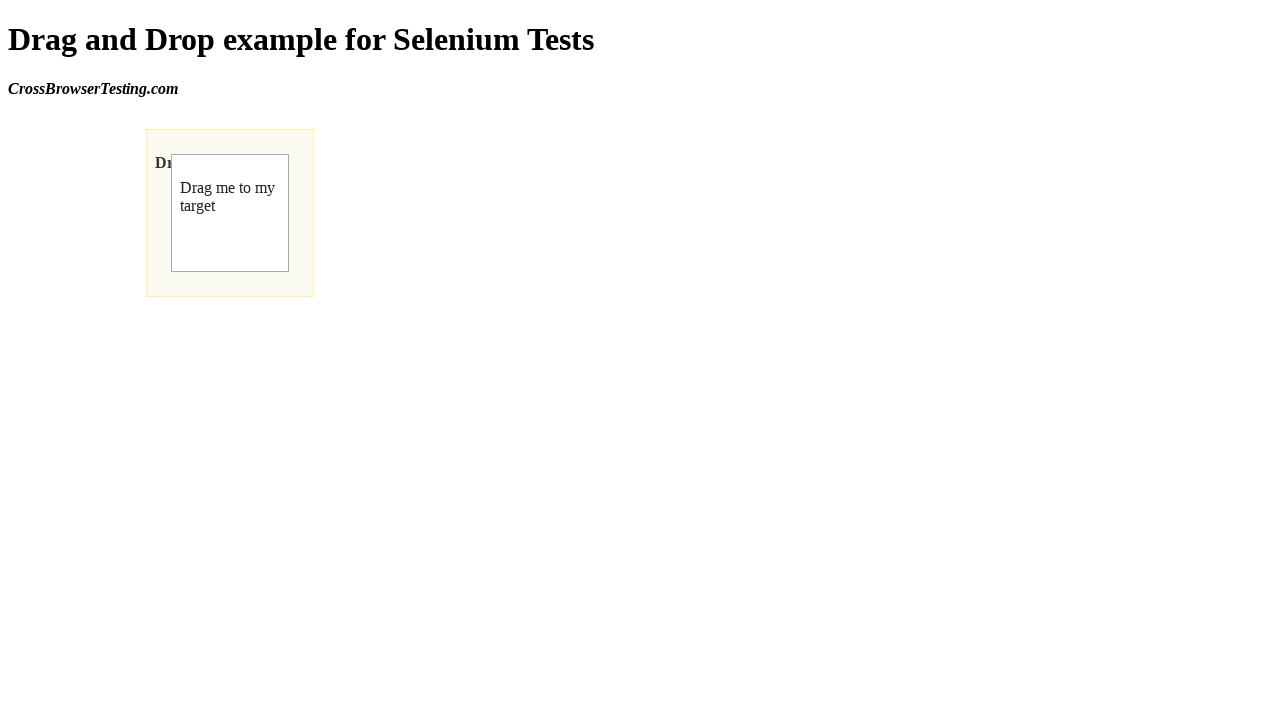

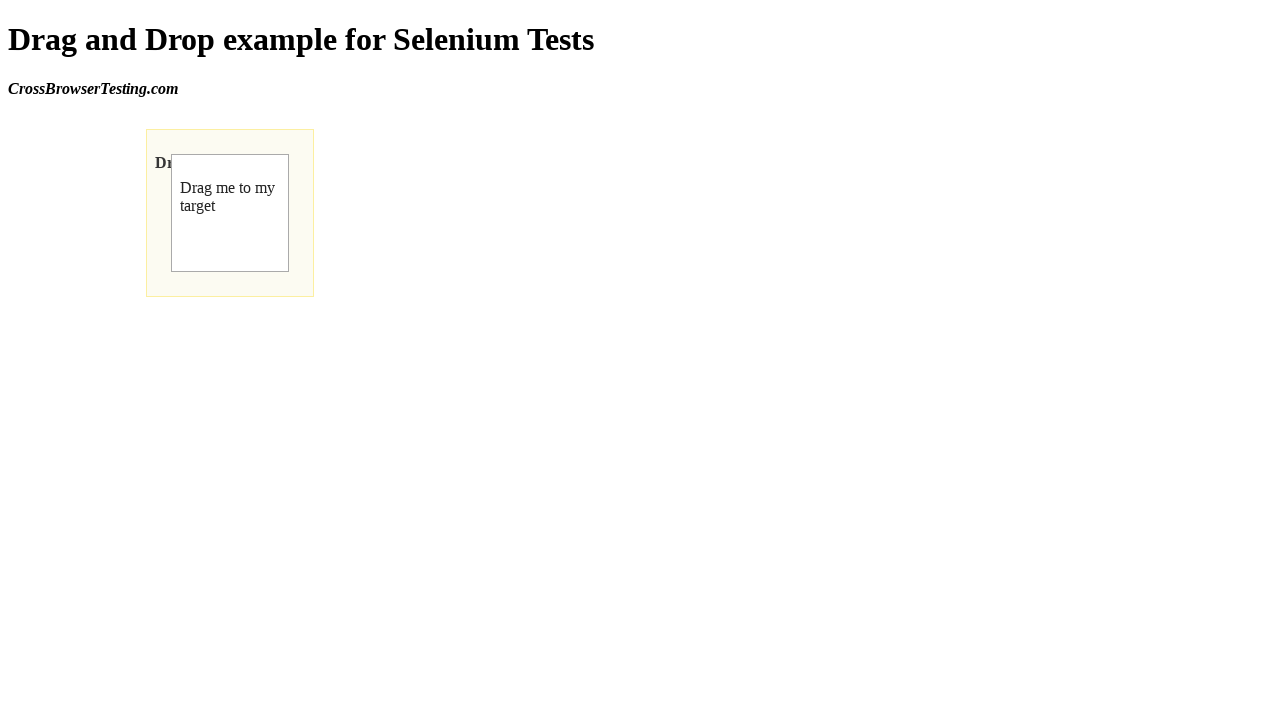